Tests drag and drop functionality by dragging a bot element to a target location

Starting URL: https://obstaclecourse.tricentis.com/Obstacles/60469

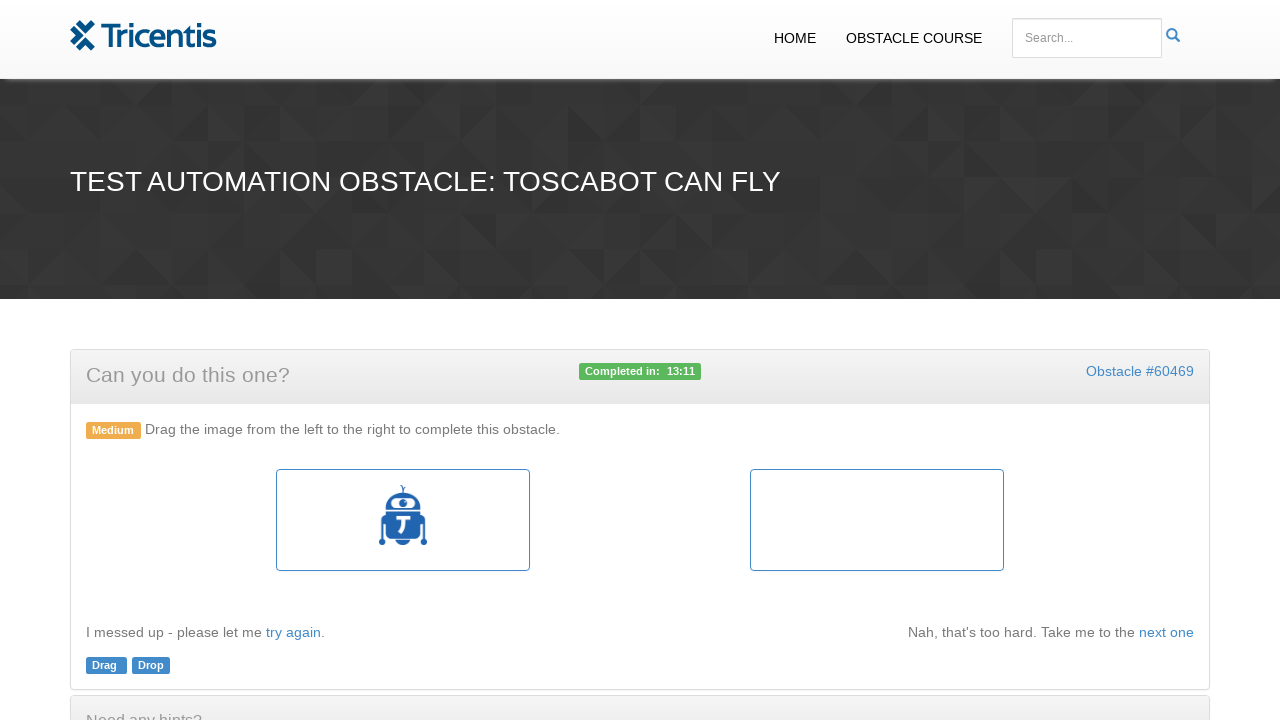

Dragged toscabot element to target location at (877, 520)
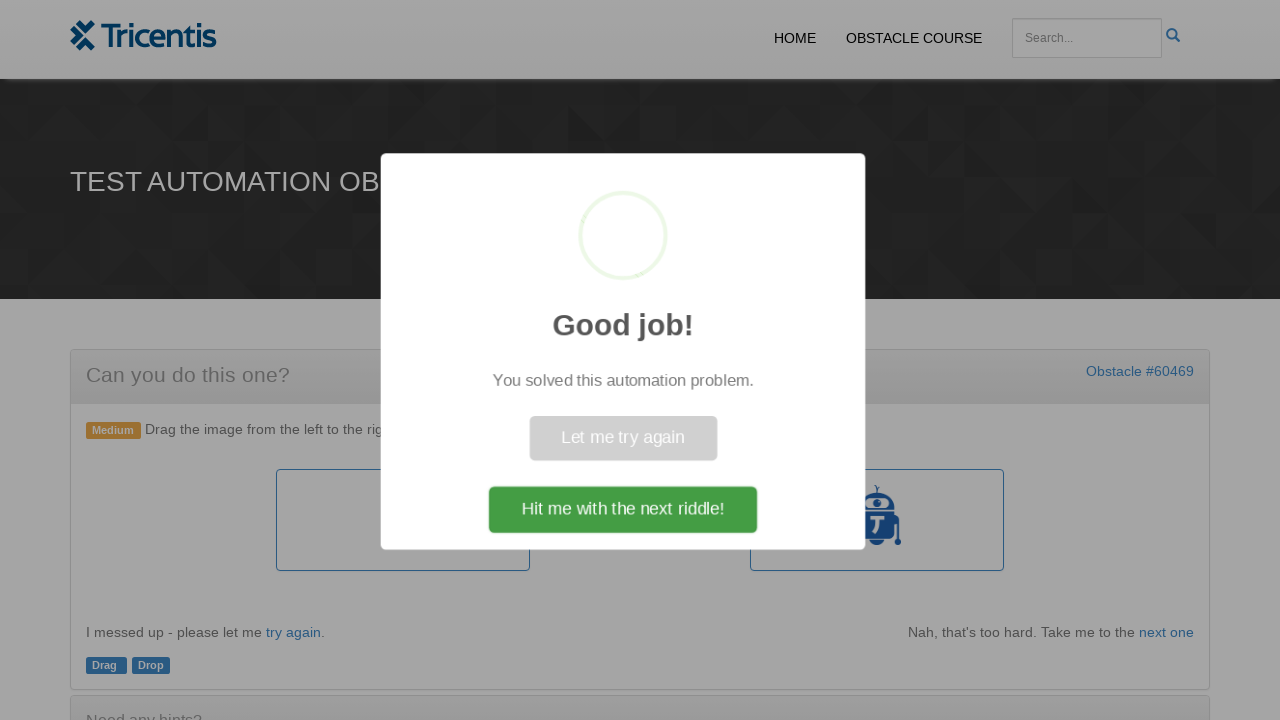

Success message 'Good Job' appeared - drag and drop test completed
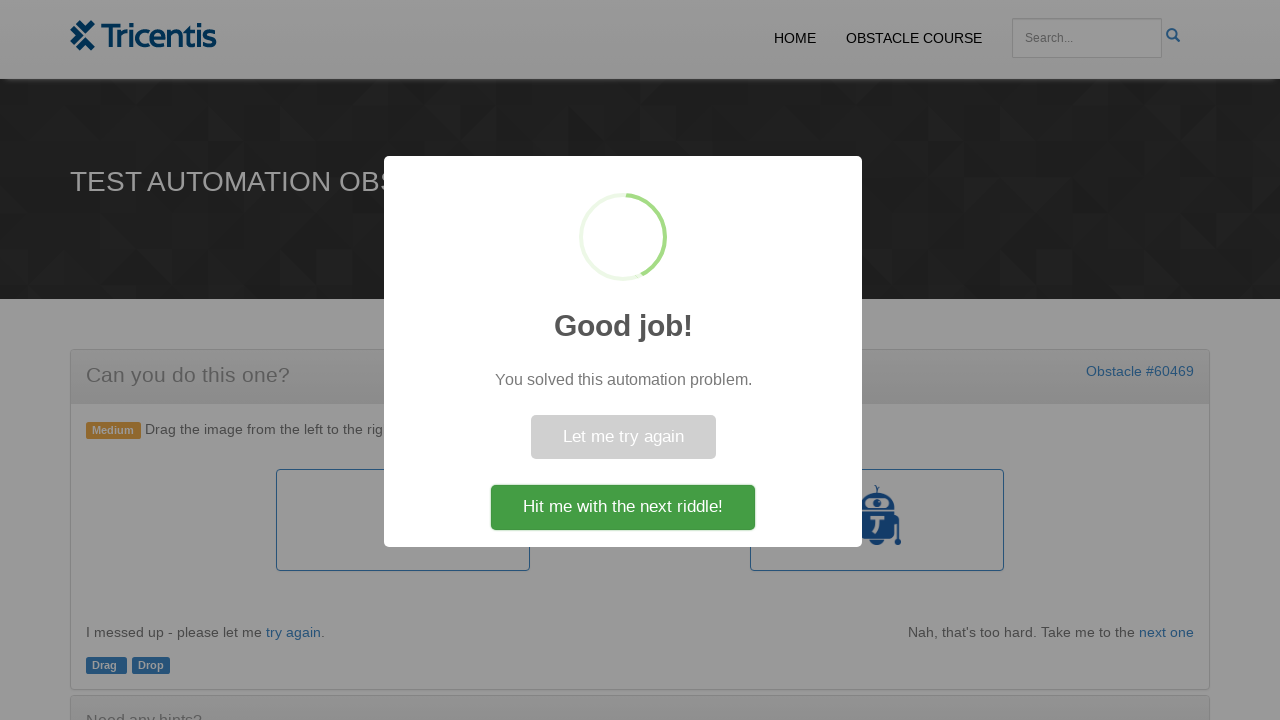

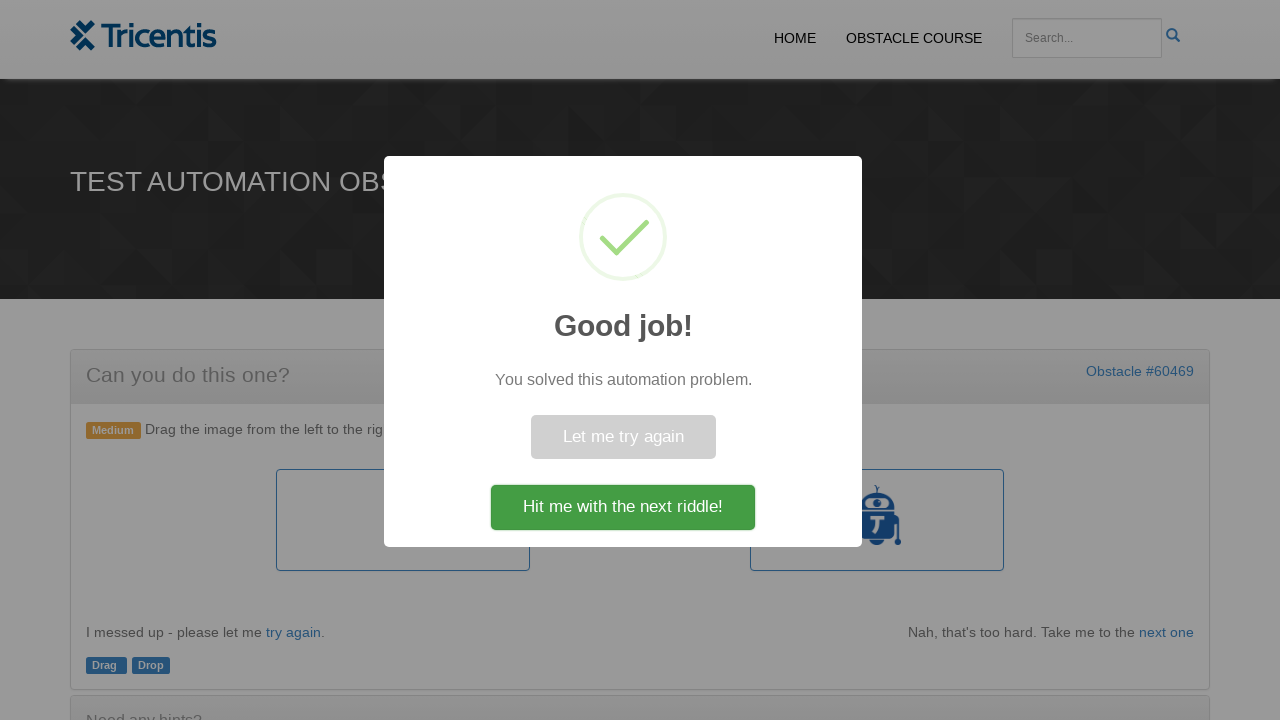